Tests sorting the Due column in descending order by clicking the column header twice and verifying the values are sorted in reverse order.

Starting URL: http://the-internet.herokuapp.com/tables

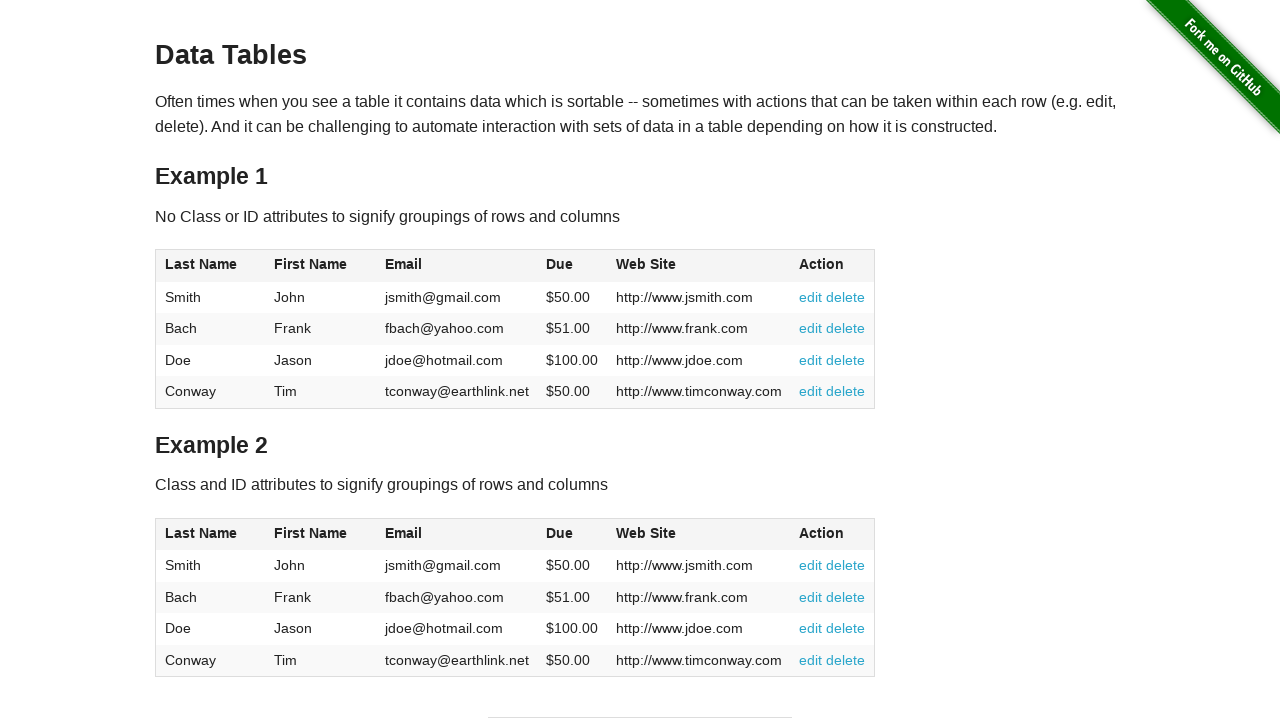

Clicked Due column header (4th column) first time for ascending sort at (572, 266) on #table1 thead tr th:nth-child(4)
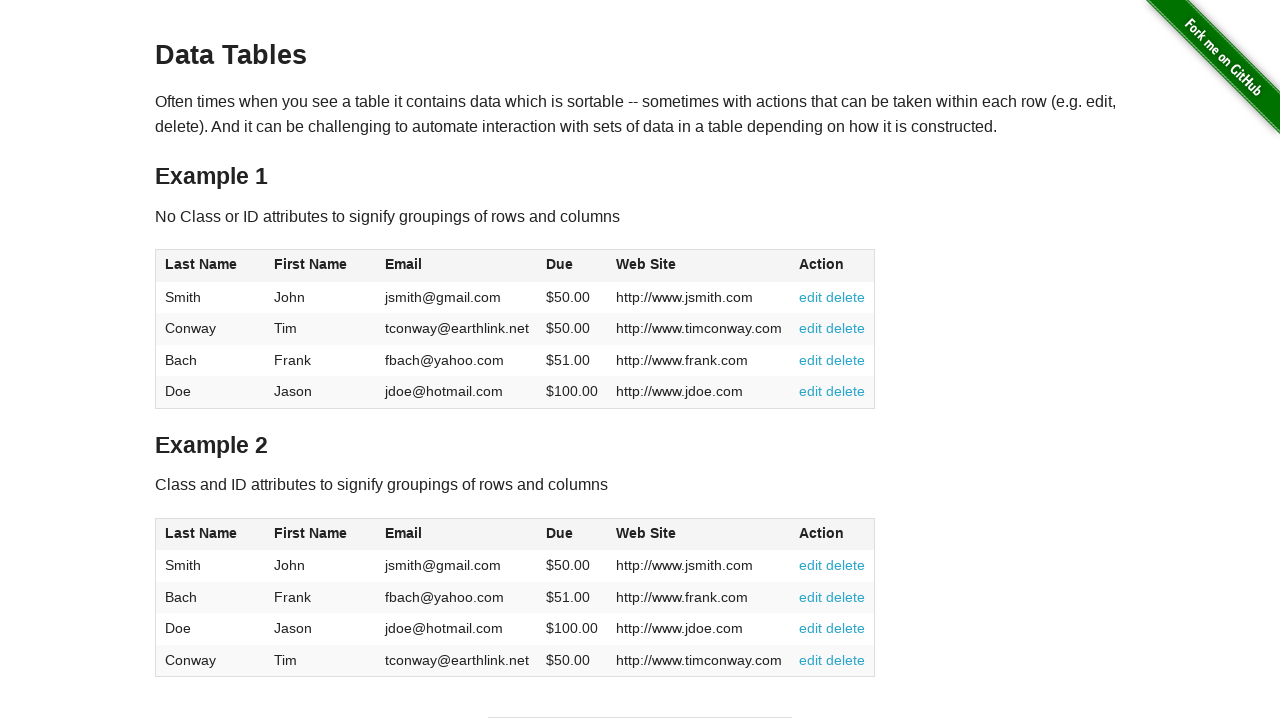

Clicked Due column header again to sort in descending order at (572, 266) on #table1 thead tr th:nth-child(4)
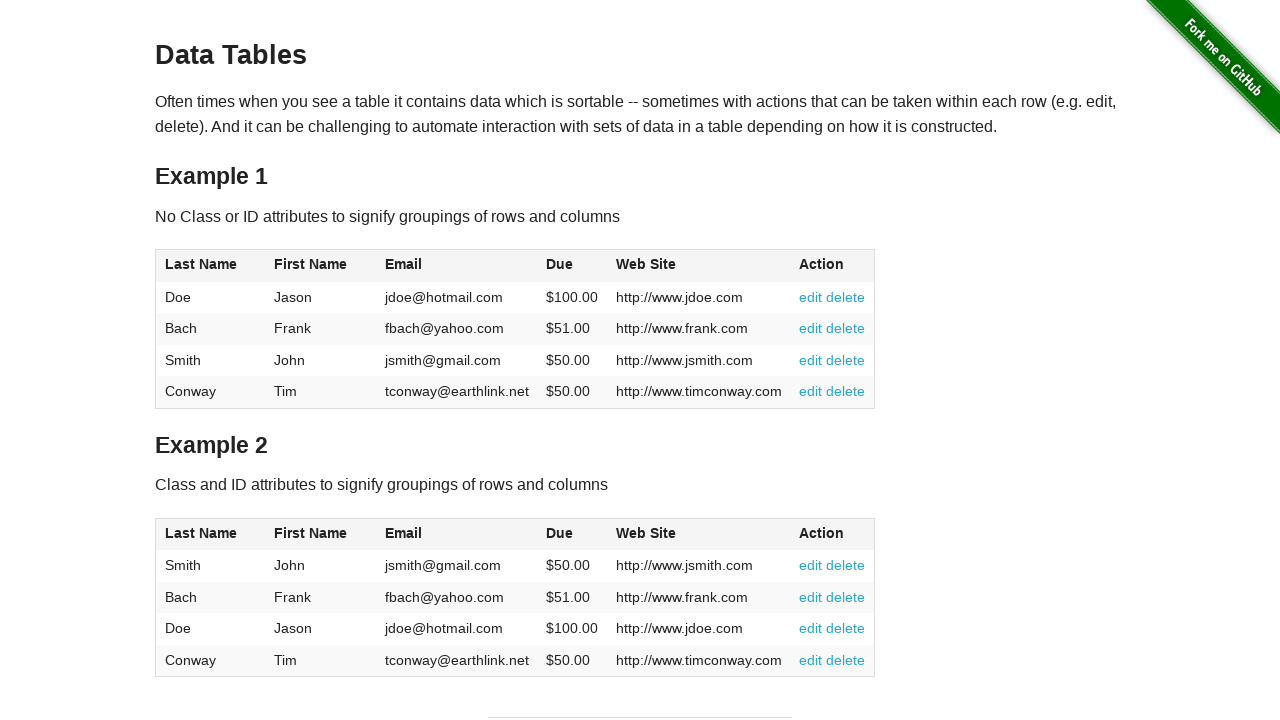

Verified Due column data is present in table
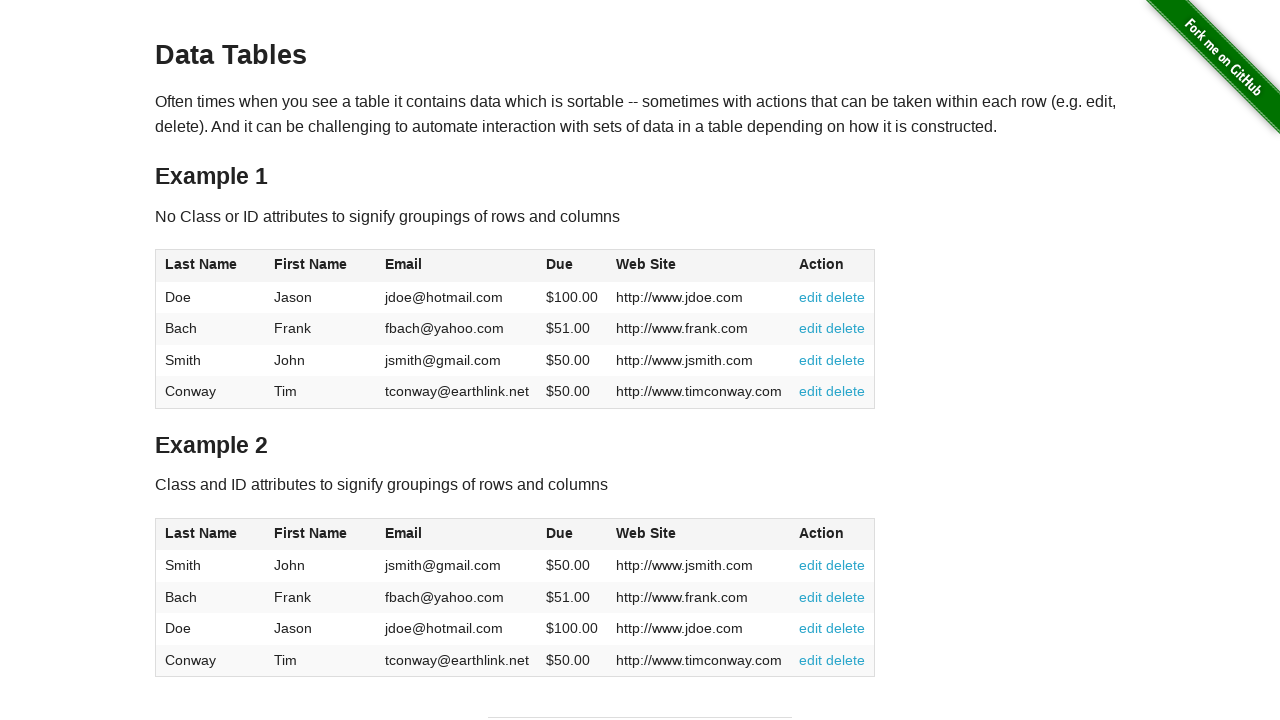

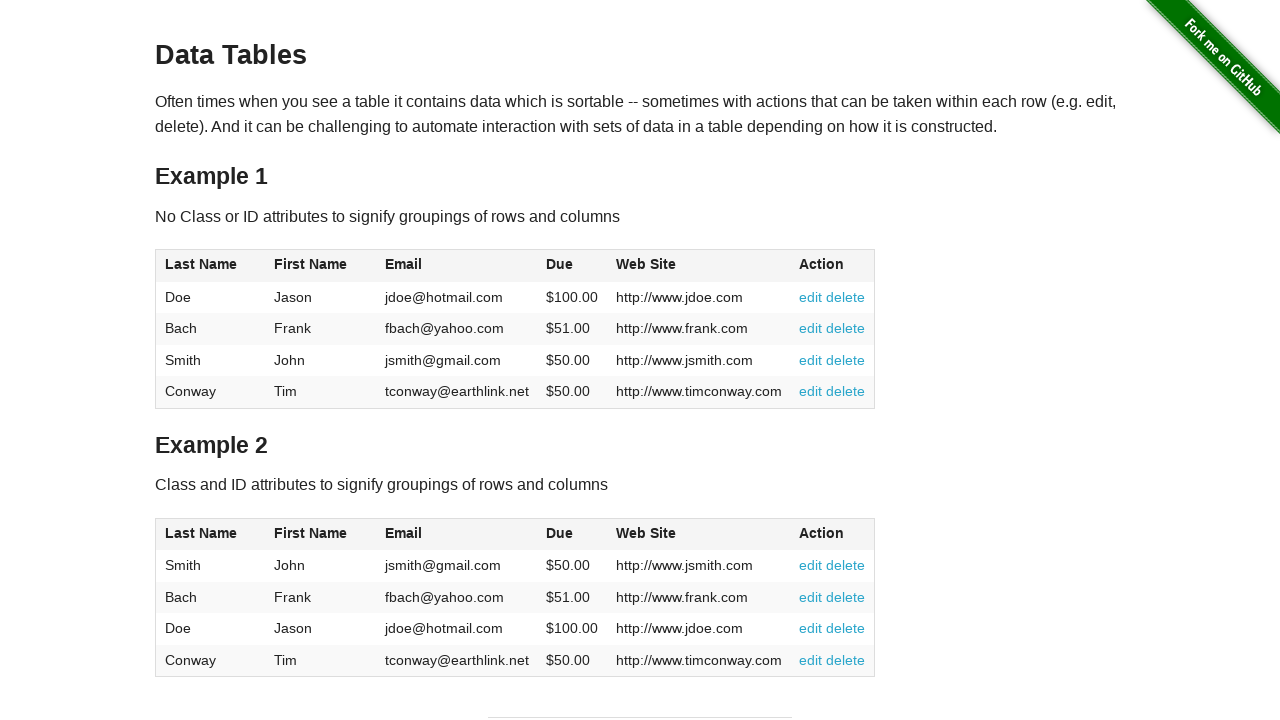